Tests a registration form by filling in various fields including name, address, phone, date of birth, and password fields

Starting URL: http://demo.automationtesting.in/Register.html

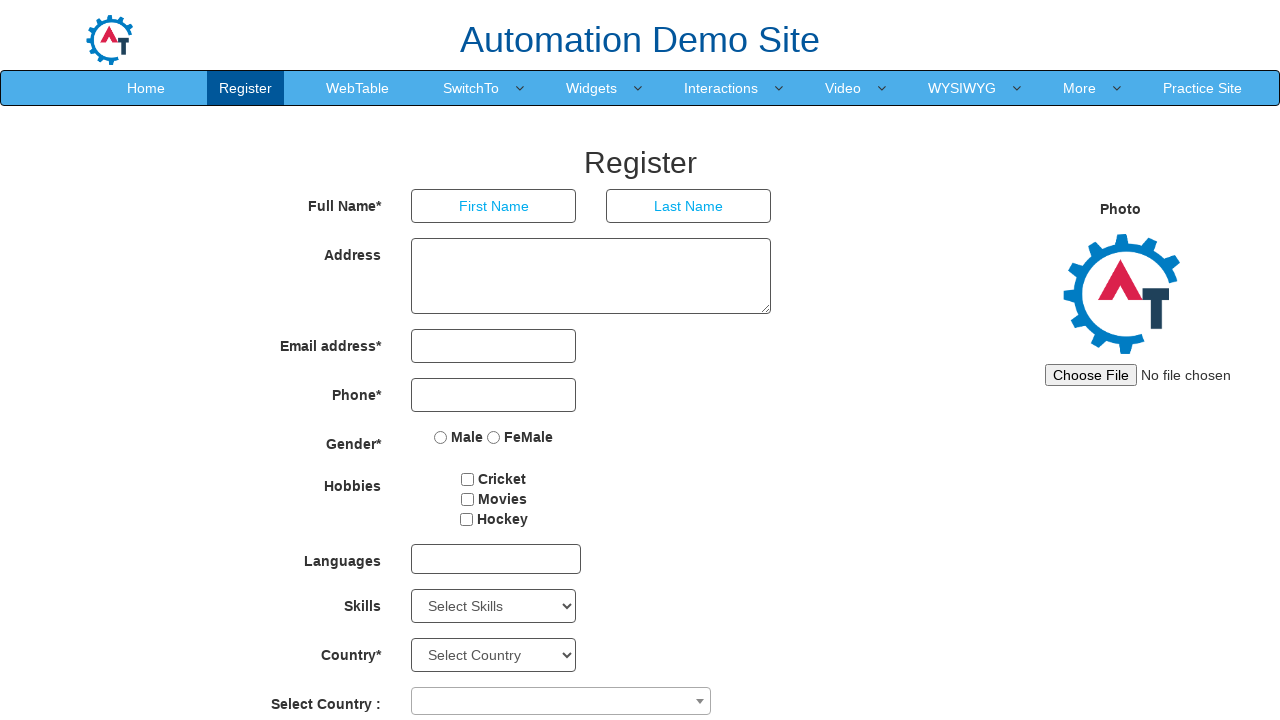

Clicked first name input field at (494, 206) on xpath=//input[@type='text']
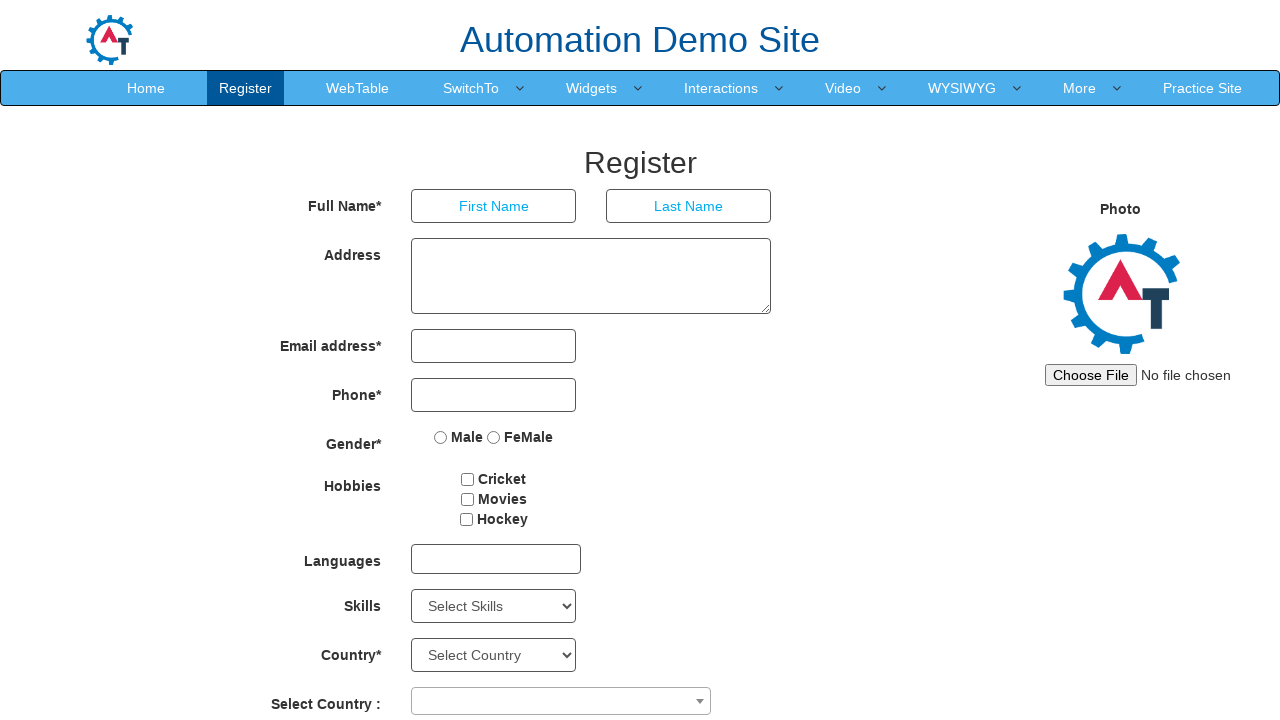

Filled first name field with 'ram' on //input[@type='text']
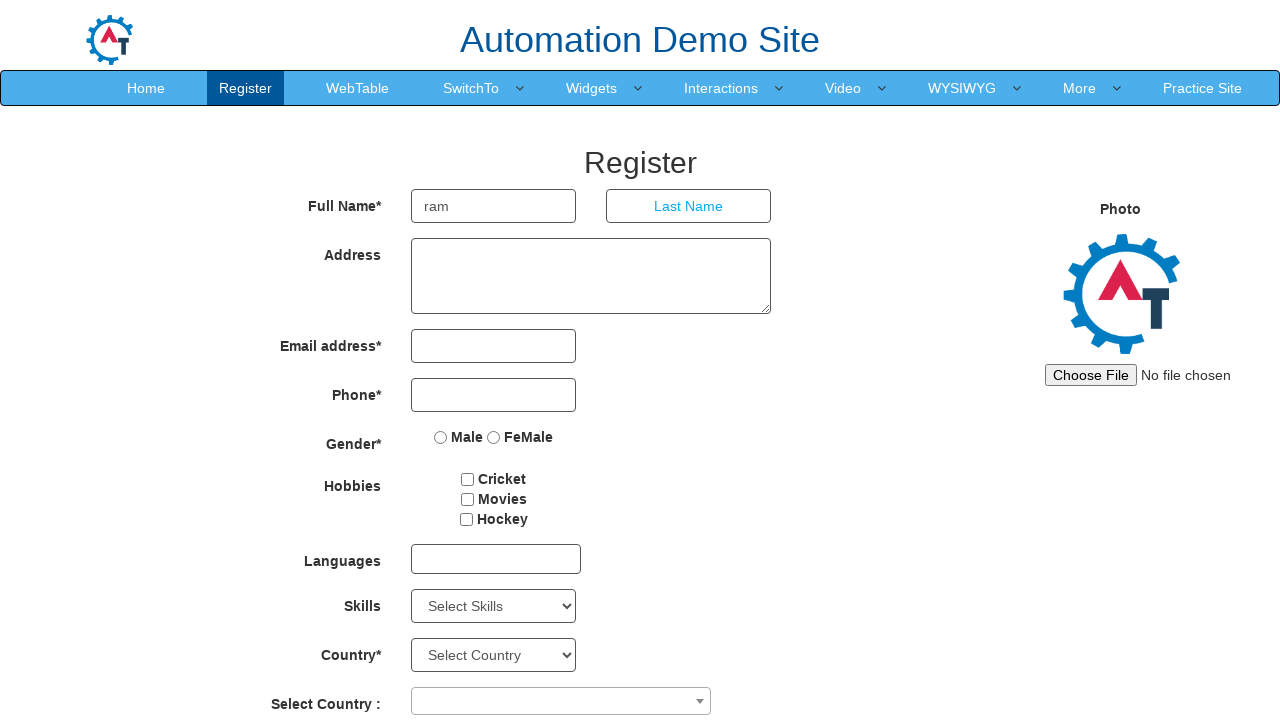

Clicked last name input field at (689, 206) on (//input[@type='text'])[2]
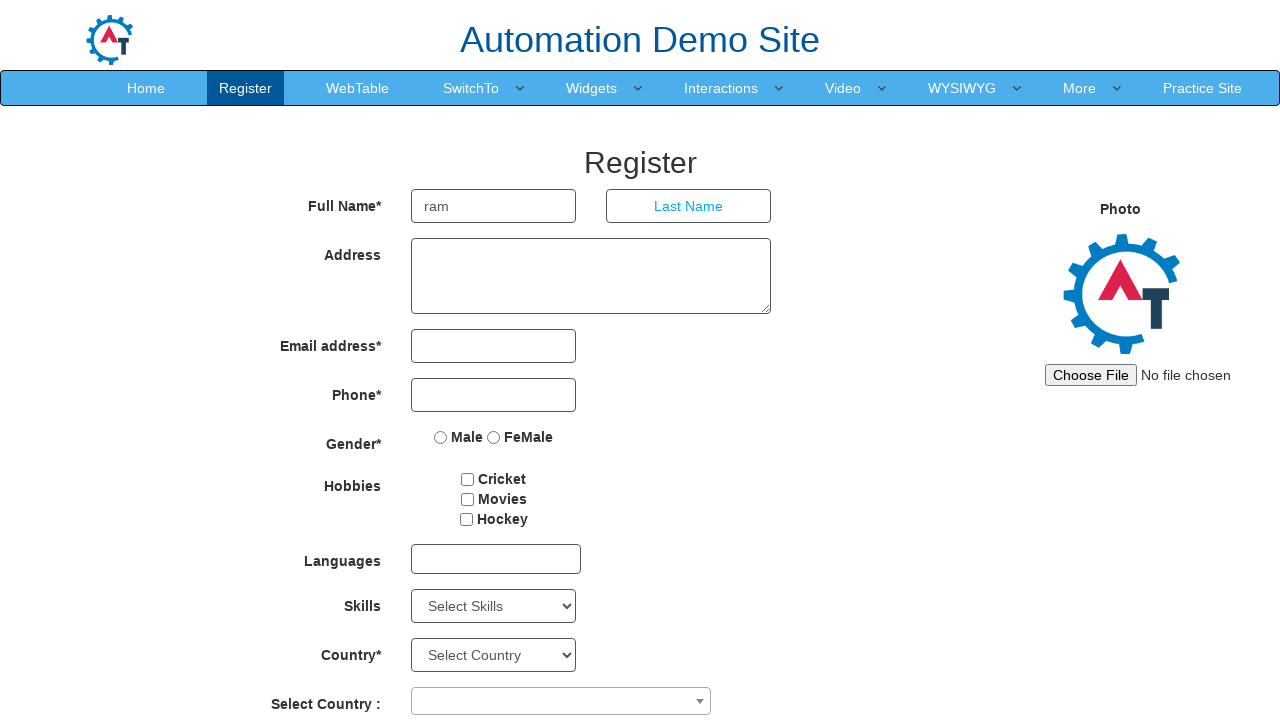

Filled last name field with 'sharma' on (//input[@type='text'])[2]
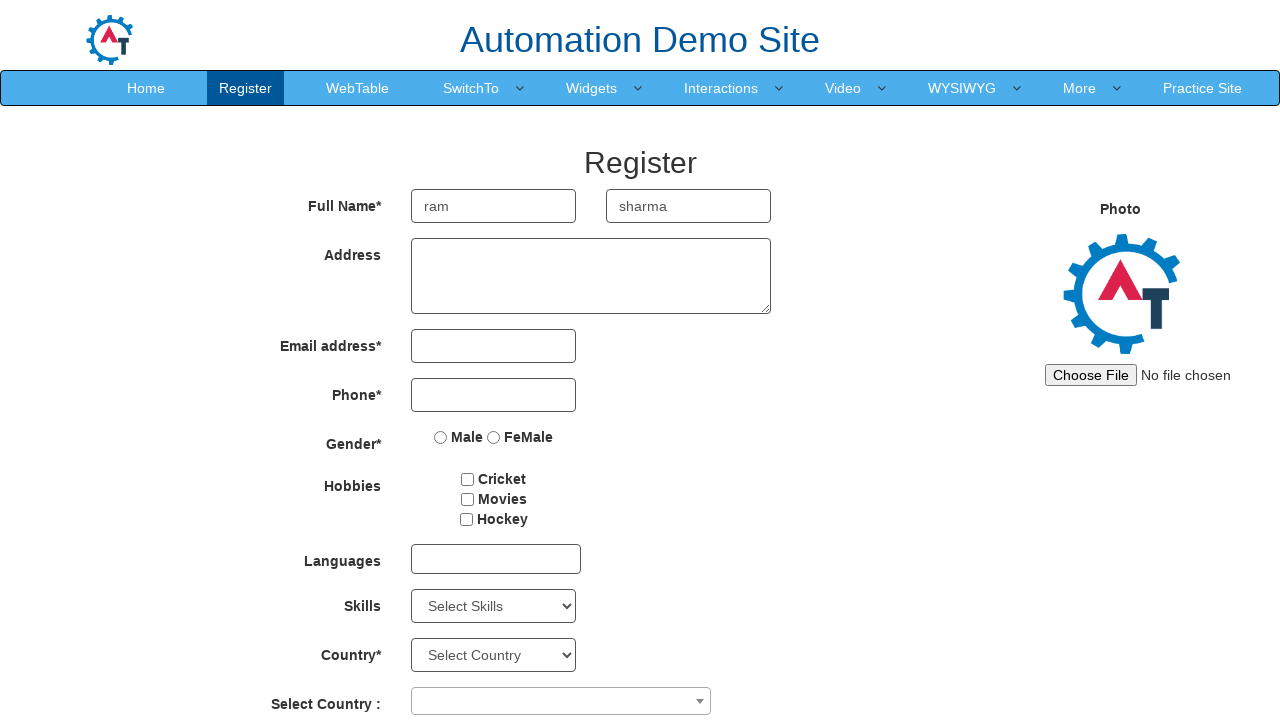

Clicked address textarea field at (591, 276) on xpath=//form[@id='basicBootstrapForm']/div[2]/div/textarea
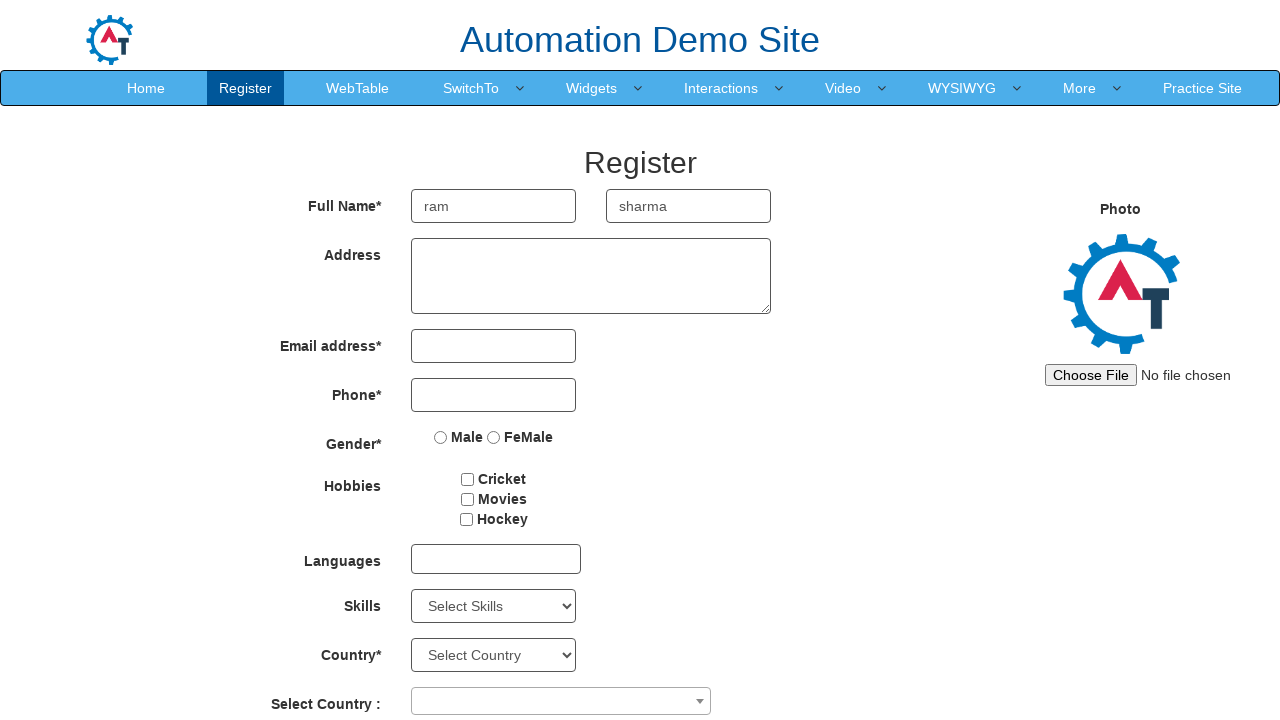

Filled address field with '123 drive' on //form[@id='basicBootstrapForm']/div[2]/div/textarea
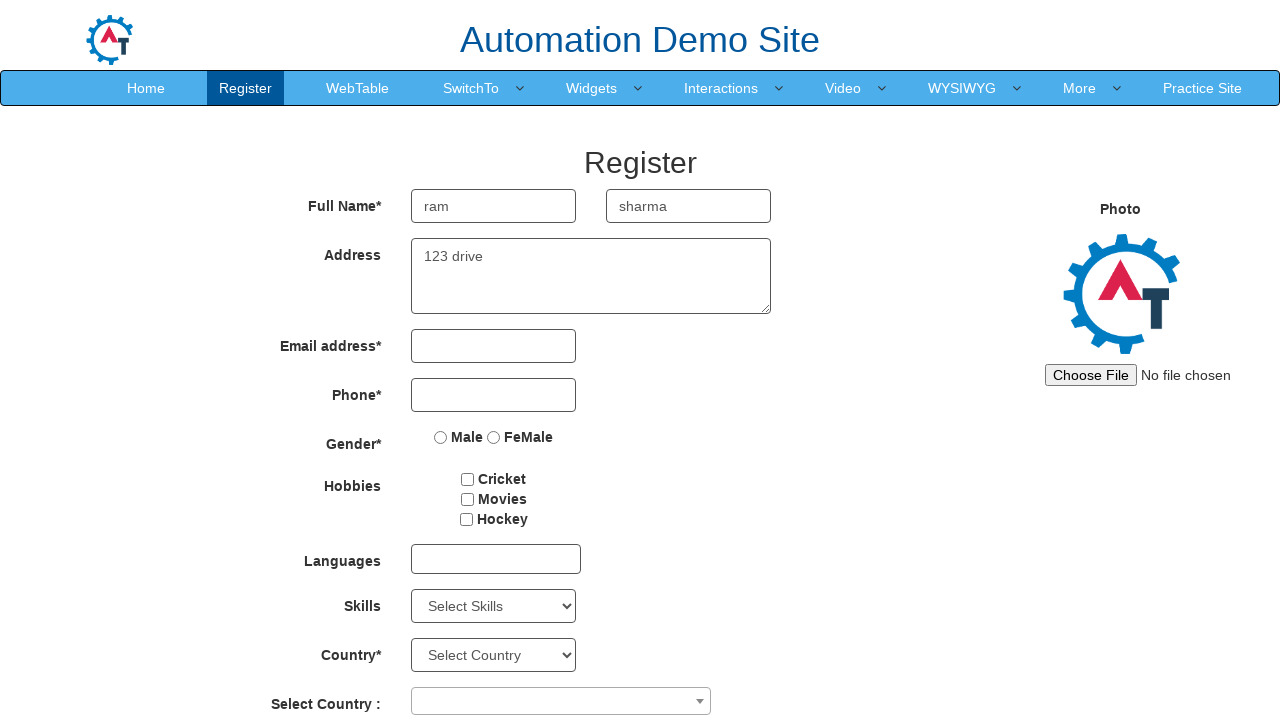

Clicked on form section at (1030, 287) on xpath=//section[@id='section']/div/div/div[3]
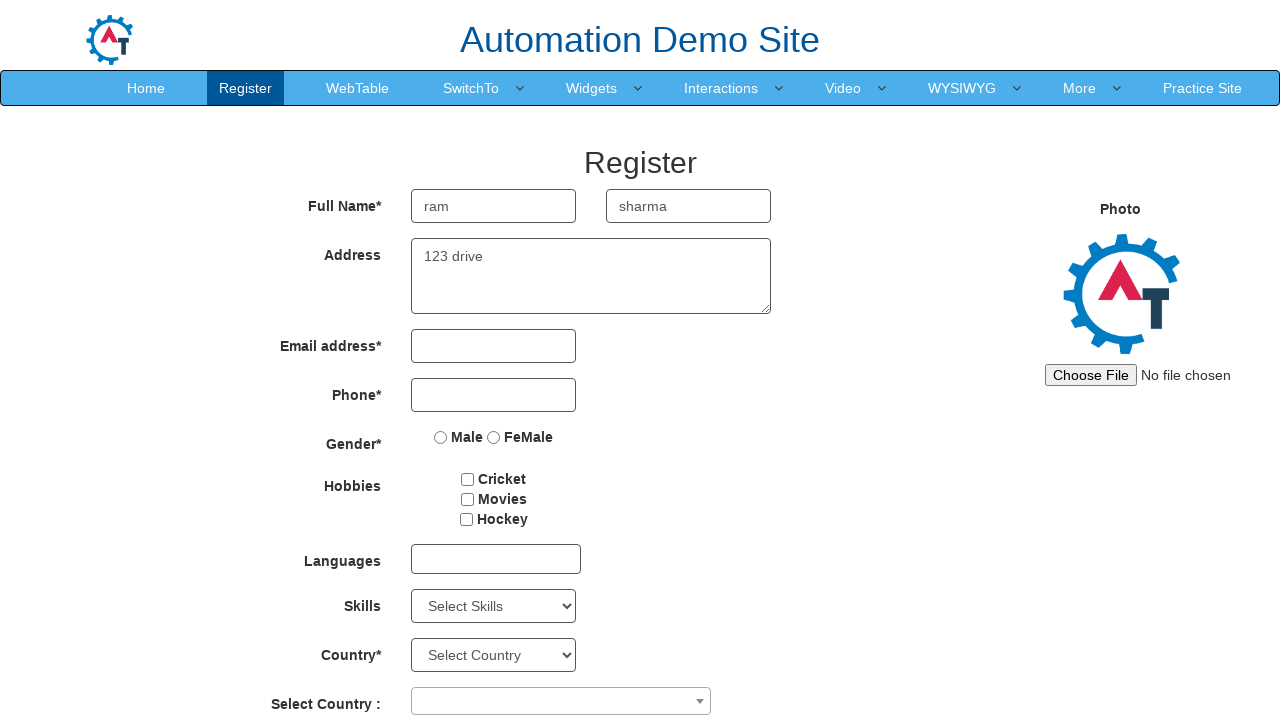

Clicked phone number input field at (494, 395) on xpath=//input[@type='tel']
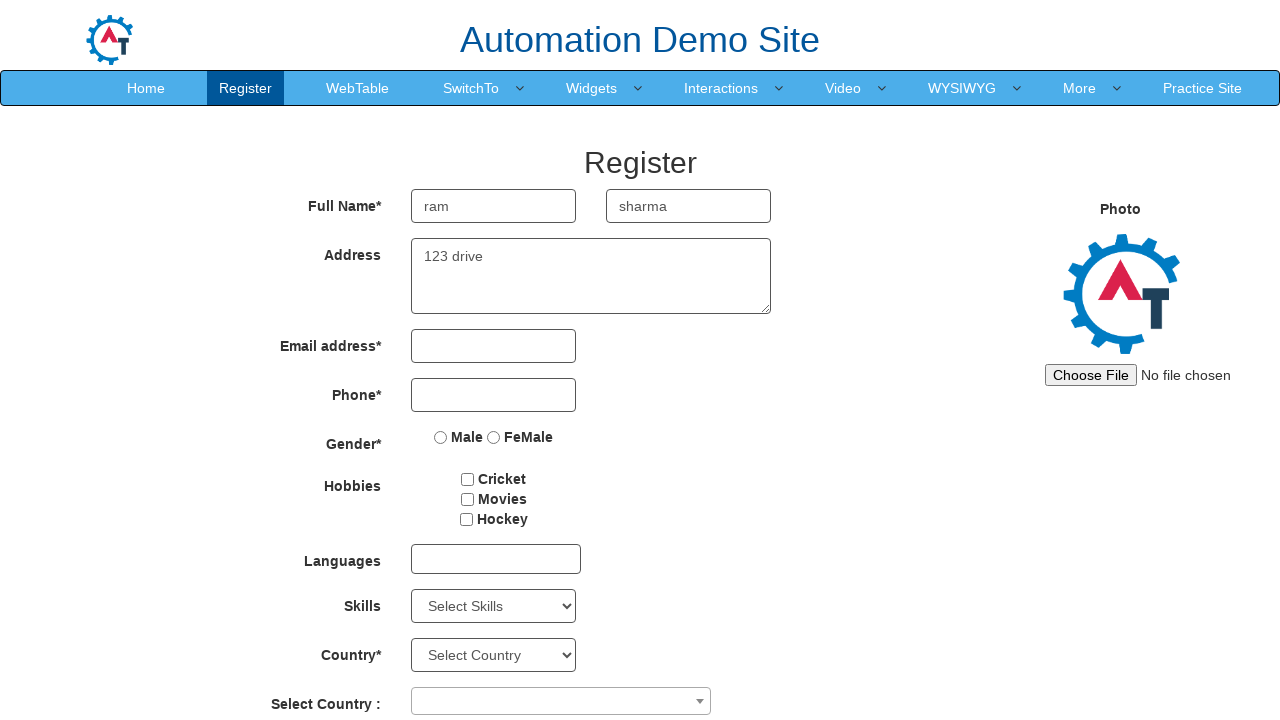

Filled phone number field with '12345678' on //input[@type='tel']
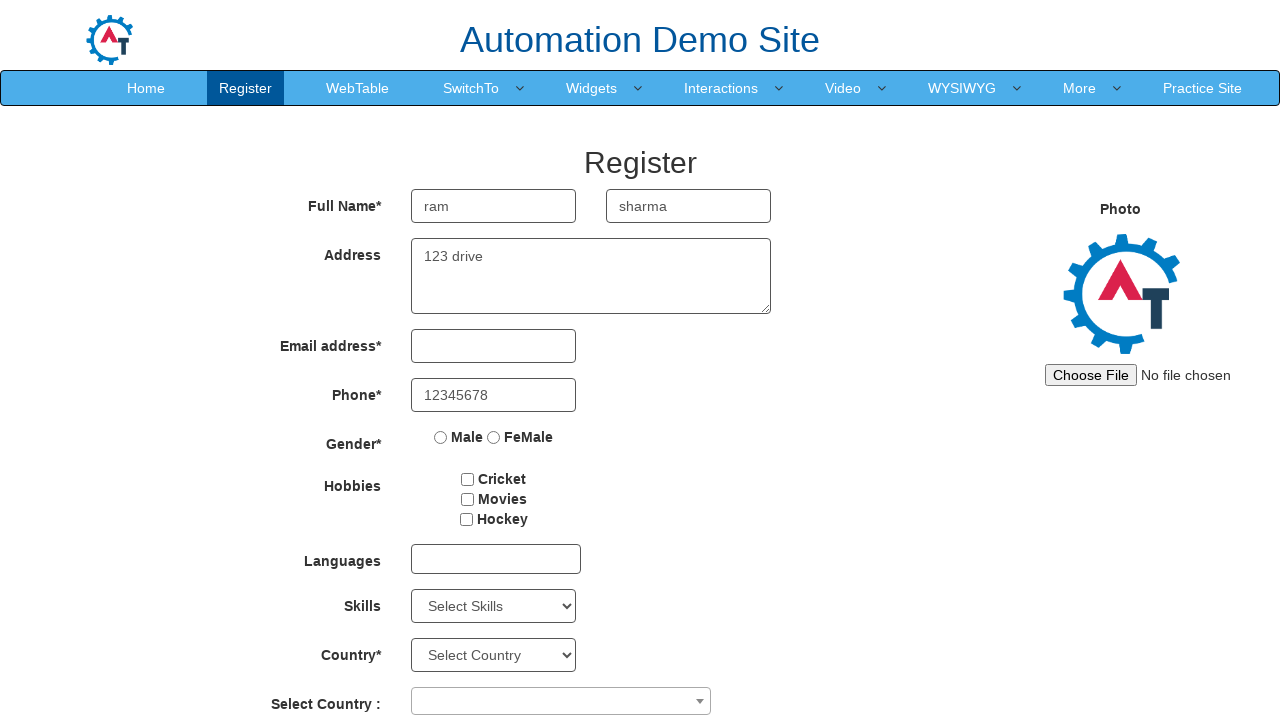

Selected radio button for gender at (441, 437) on input[name='radiooptions']
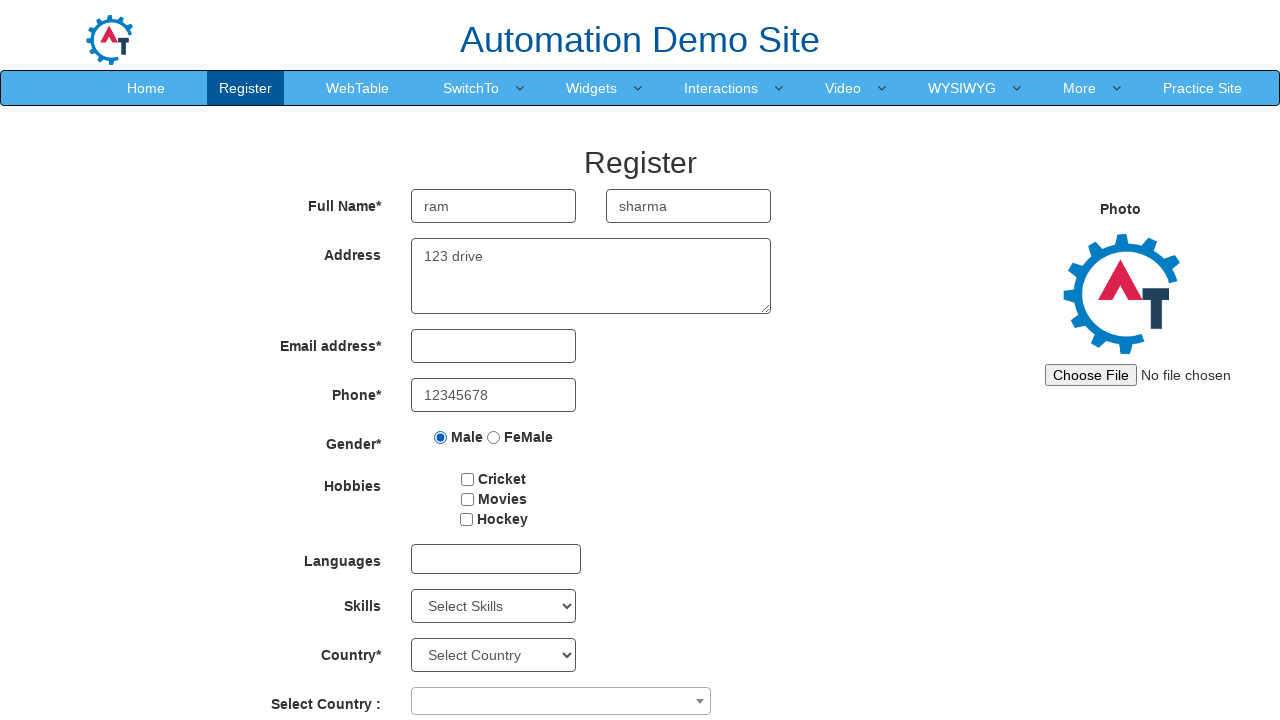

Selected birth year '1929' on #yearbox
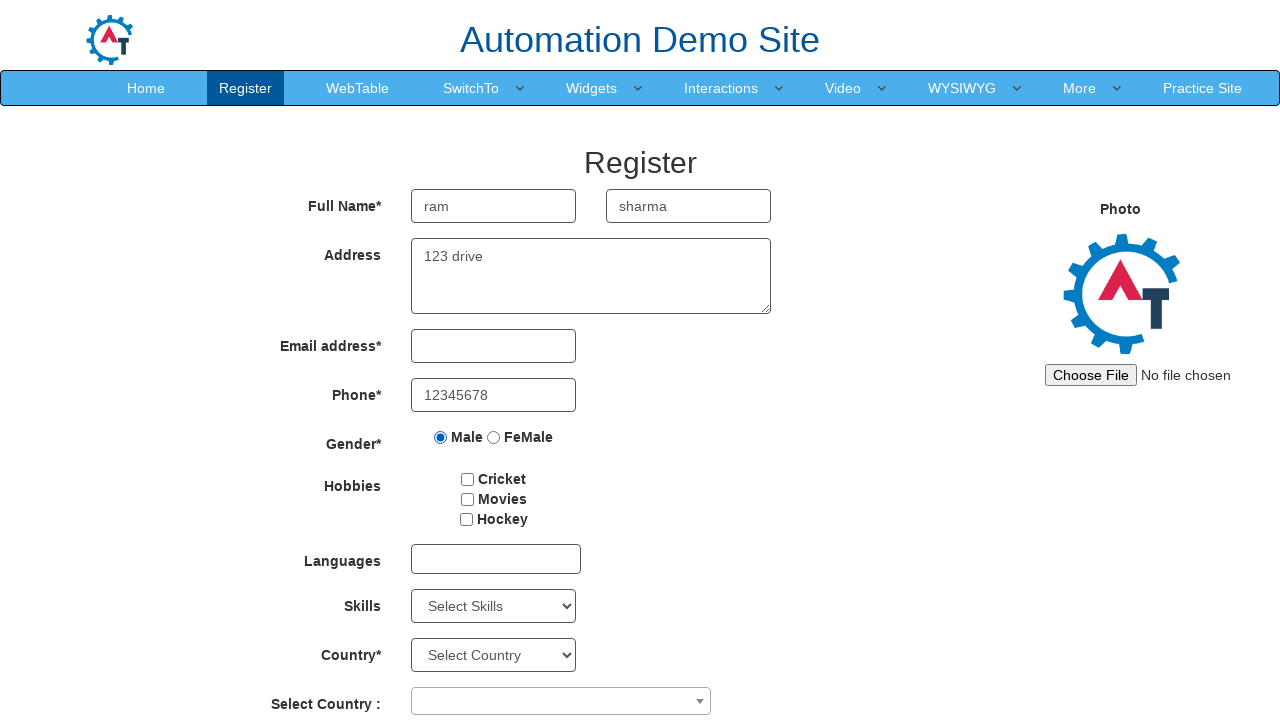

Selected birth month 'September' on (//select[@type='text'])[4]
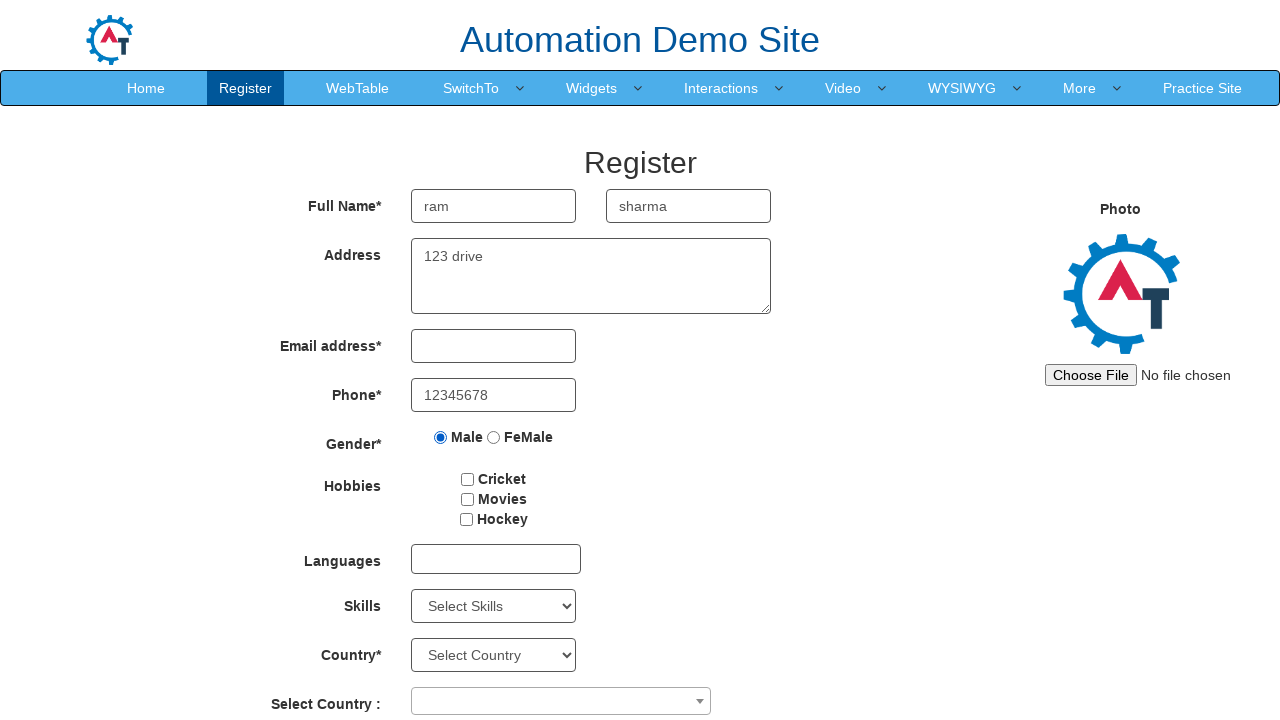

Selected birth day '14' on #daybox
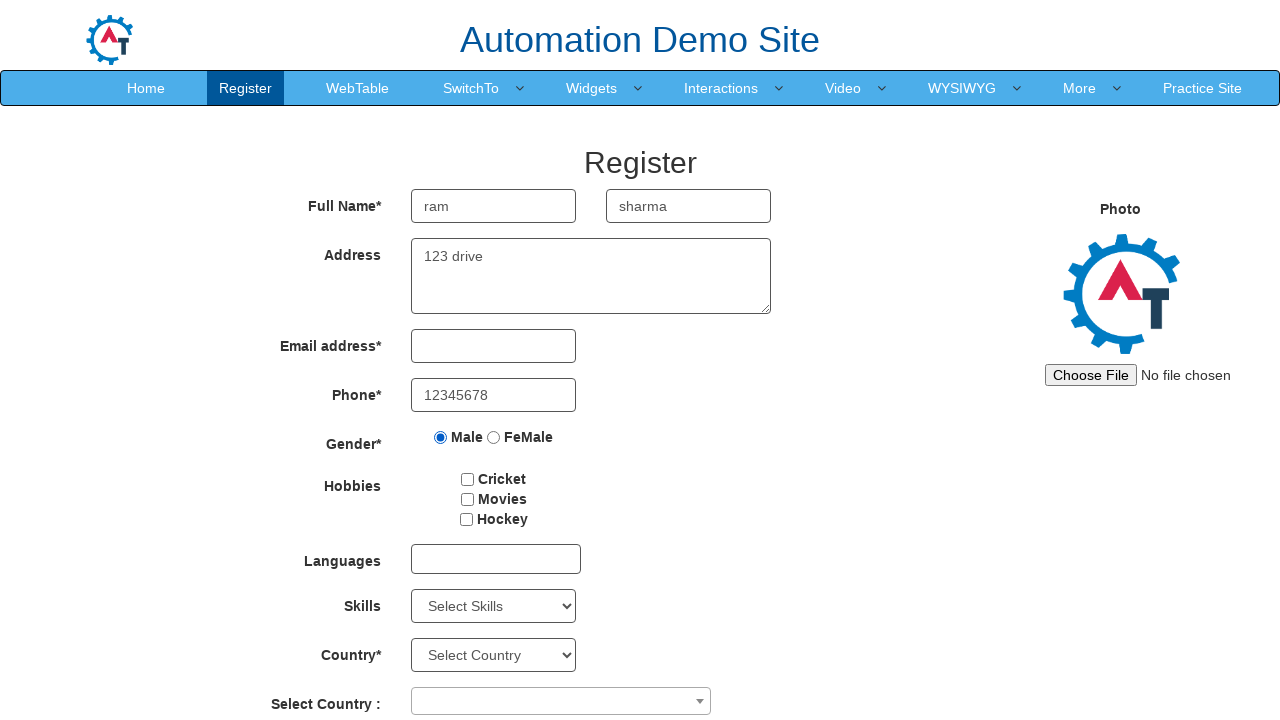

Clicked password input field at (494, 512) on #firstpassword
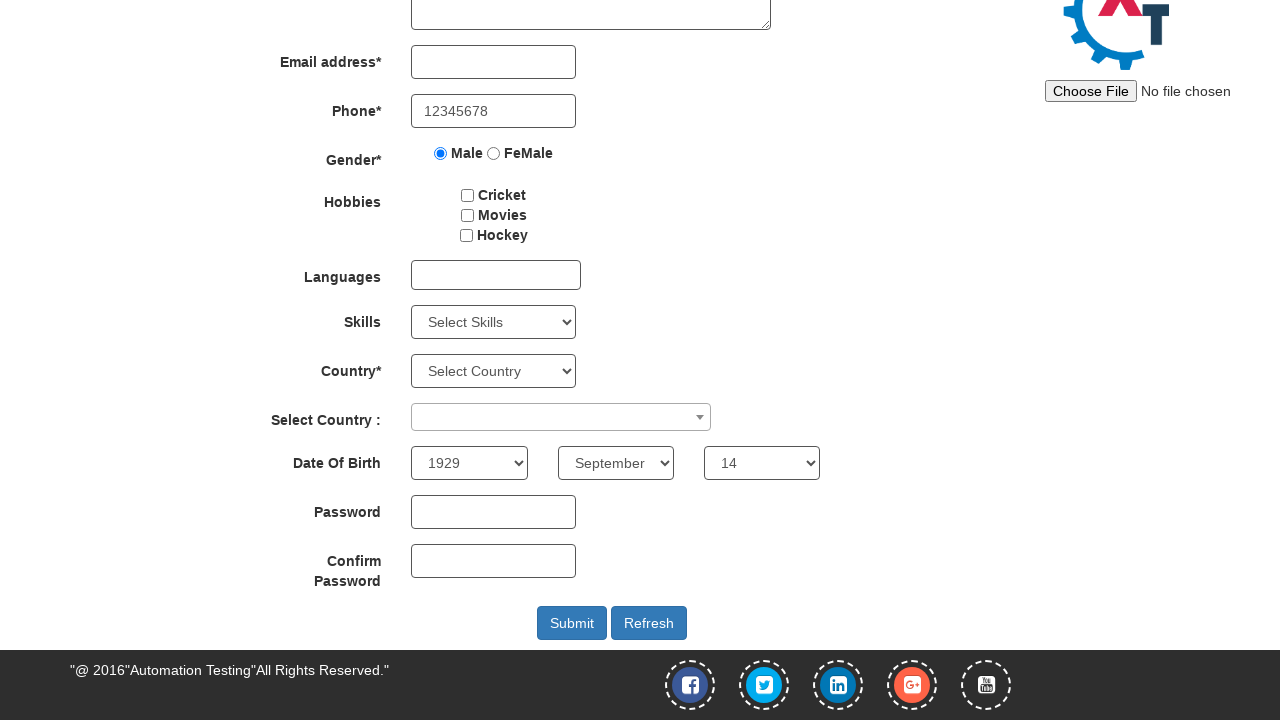

Filled password field with 'Admin123' on #firstpassword
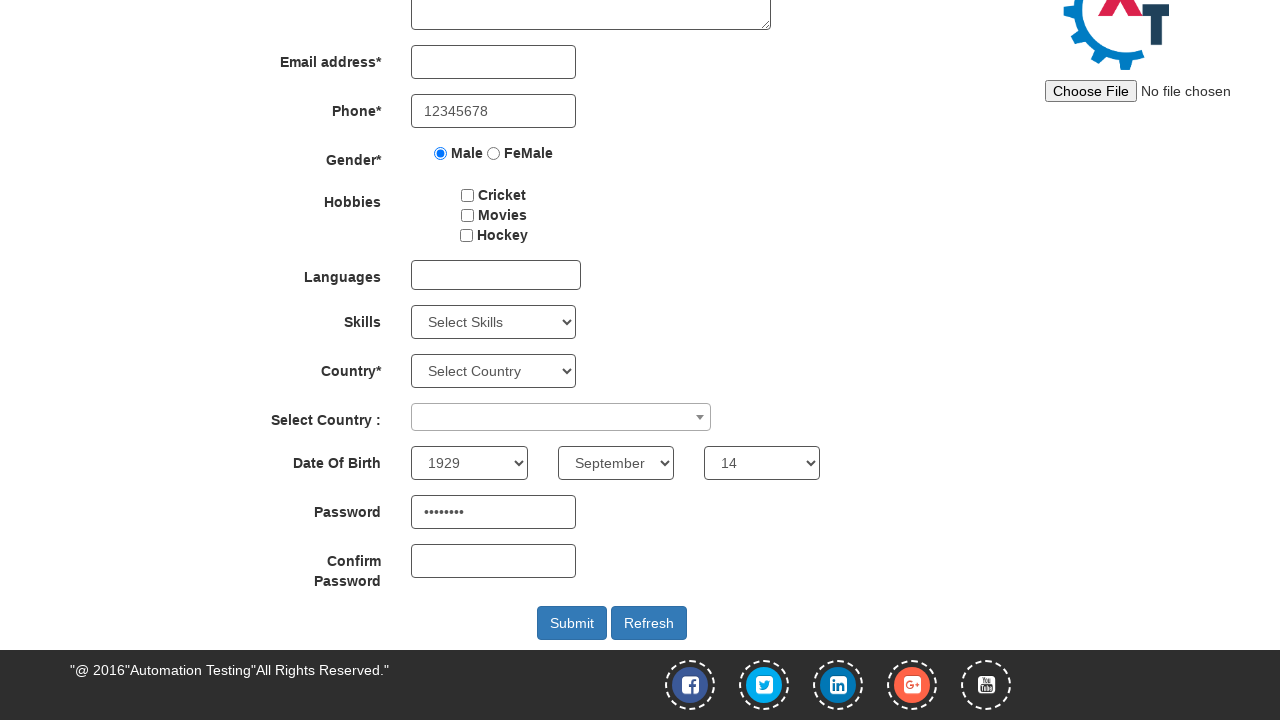

Clicked confirm password input field at (494, 561) on #secondpassword
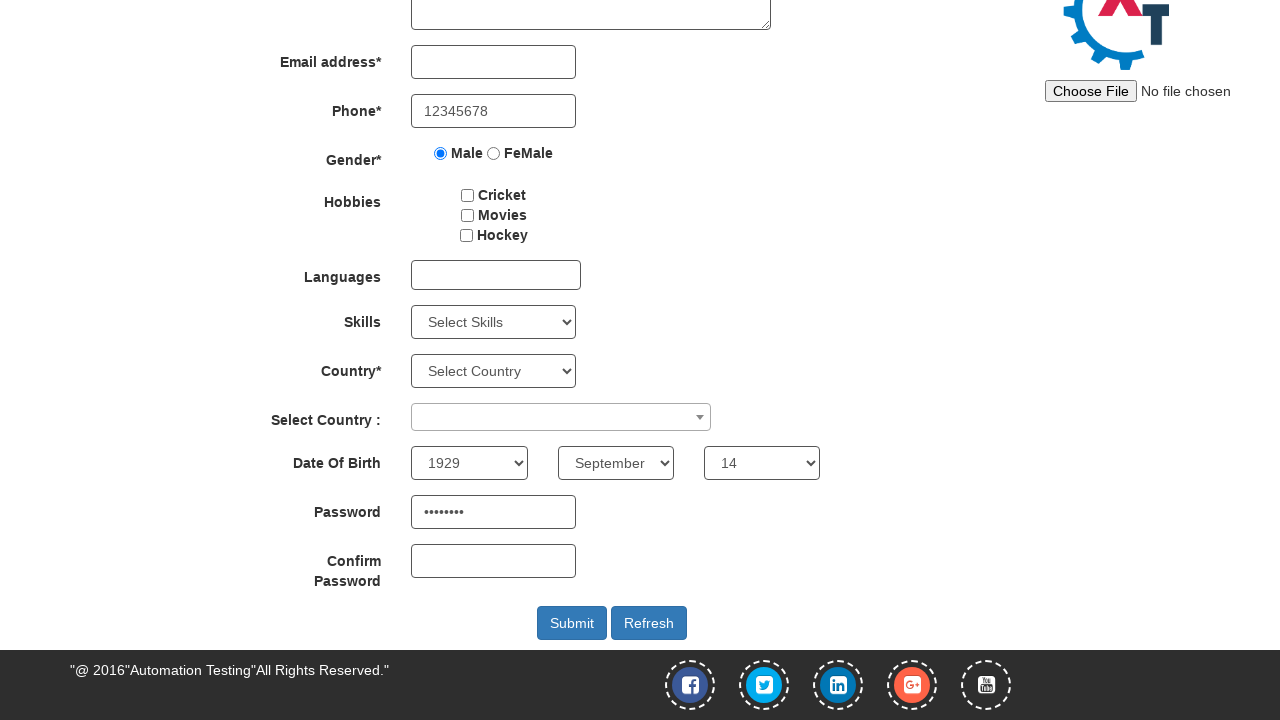

Filled confirm password field with 'Admin123' on #secondpassword
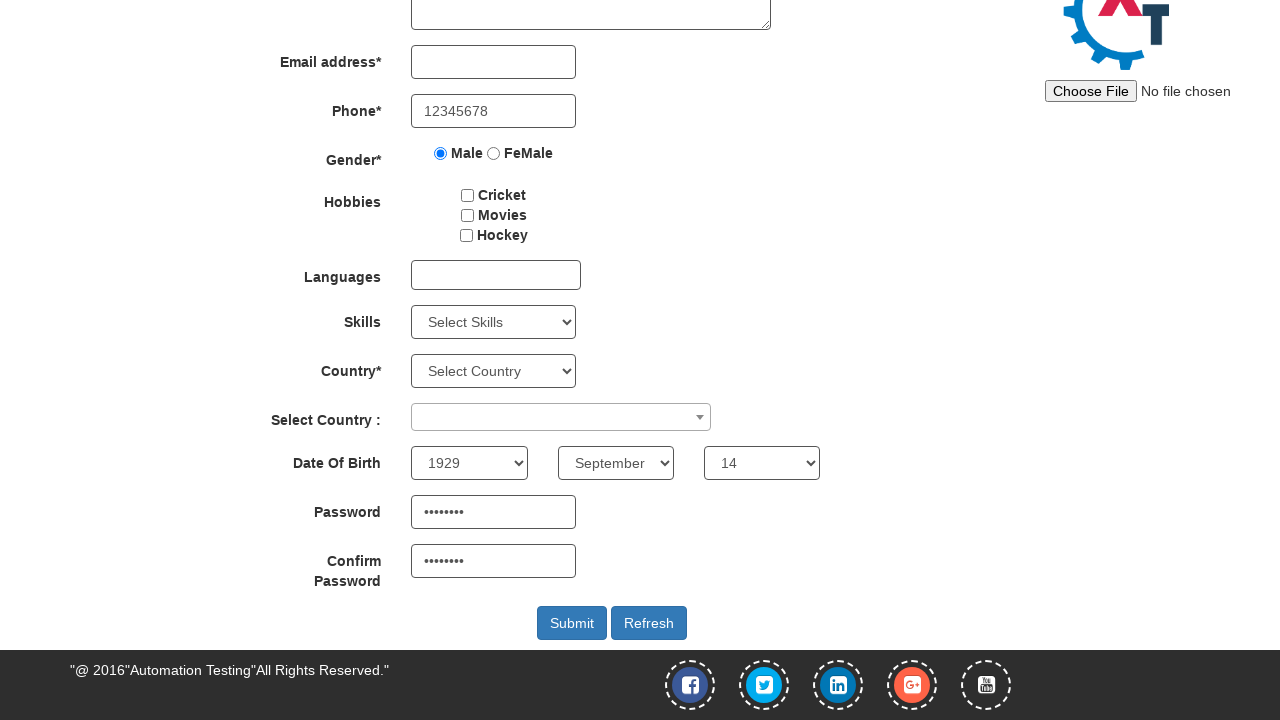

Clicked submit button to complete registration at (572, 623) on #submitbtn
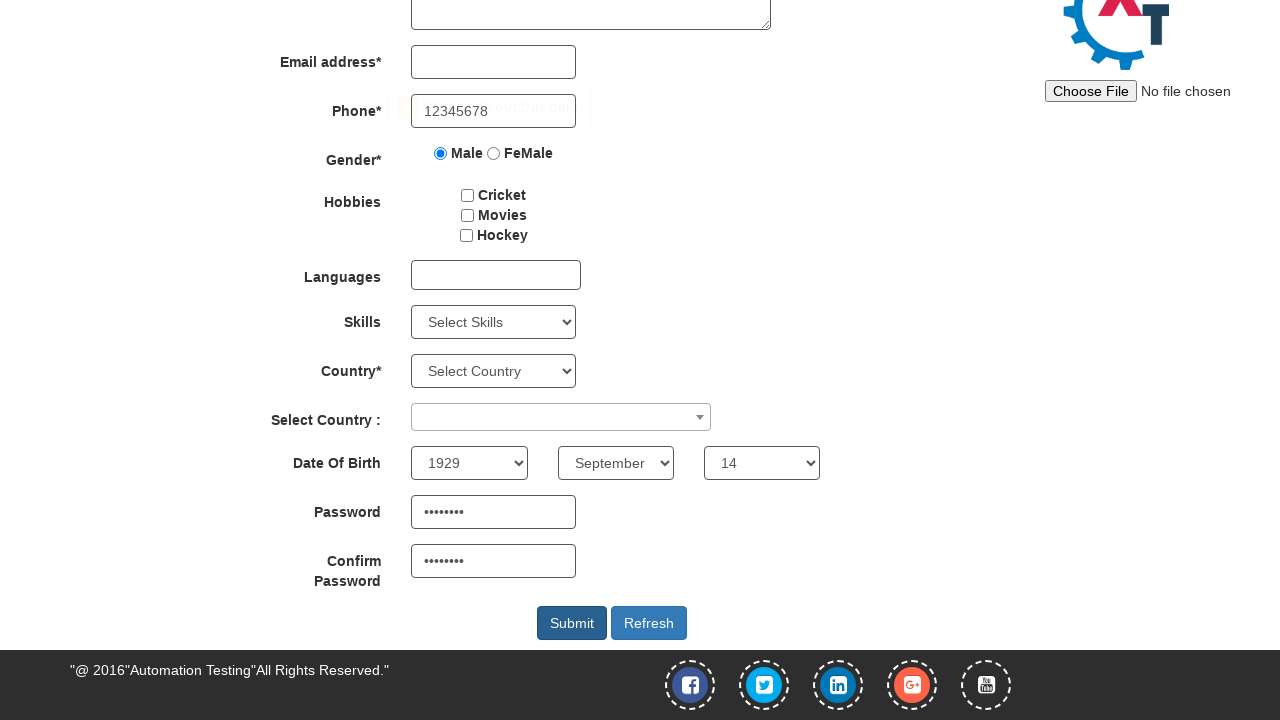

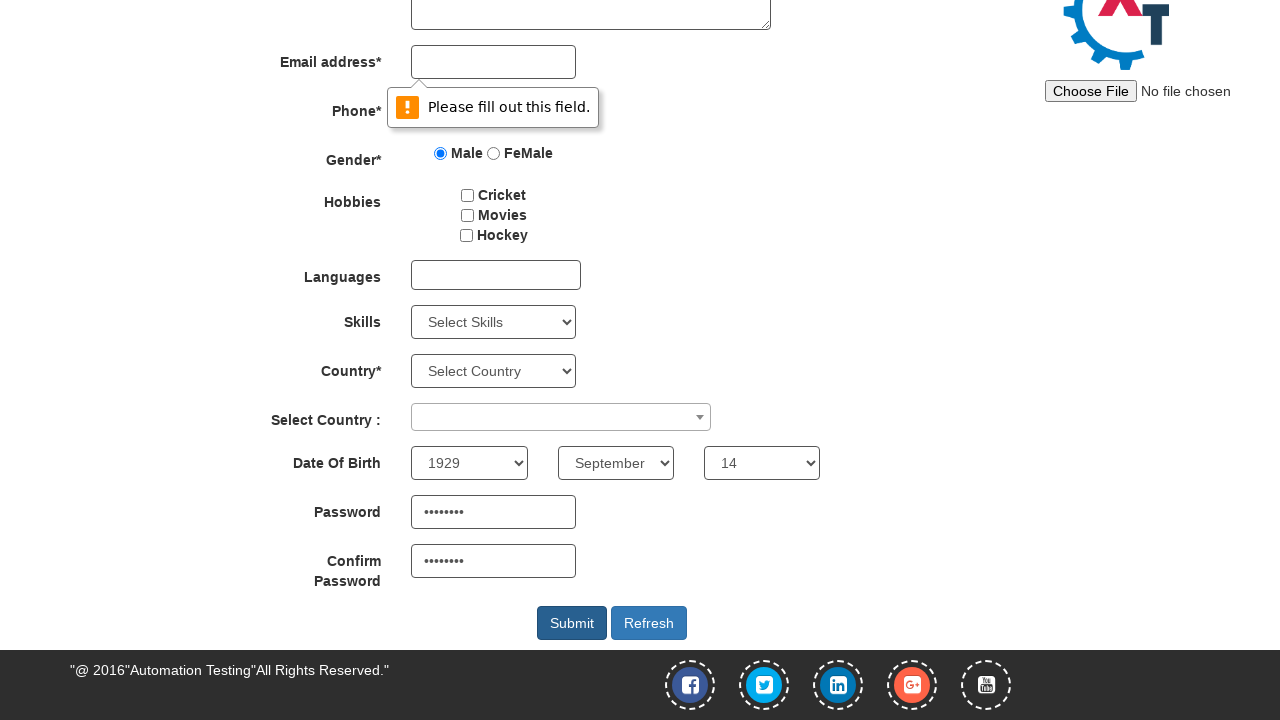